Tests dropdown selection functionality by selecting a car brand from a dropdown menu and submitting the form

Starting URL: https://www.automationtestinginsider.com/2019/08/textarea-textarea-element-defines-multi.html

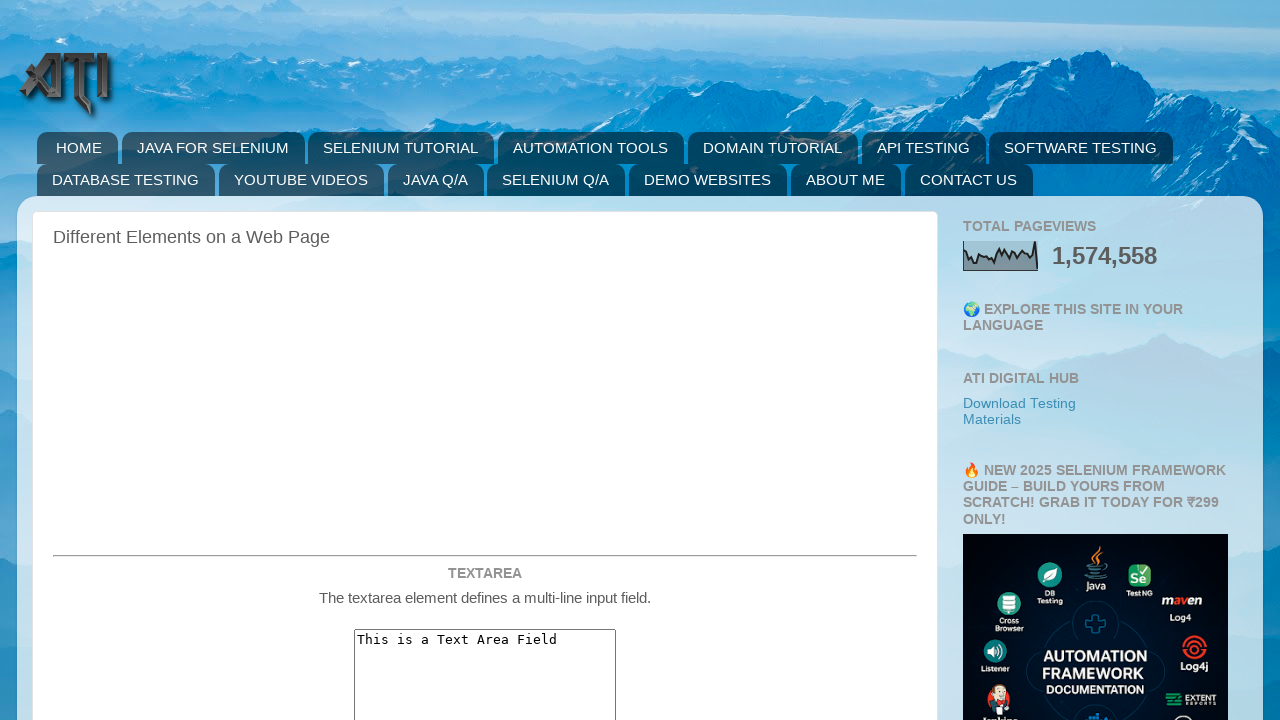

Selected 'Audi' from the cars dropdown menu on select[name='cars']
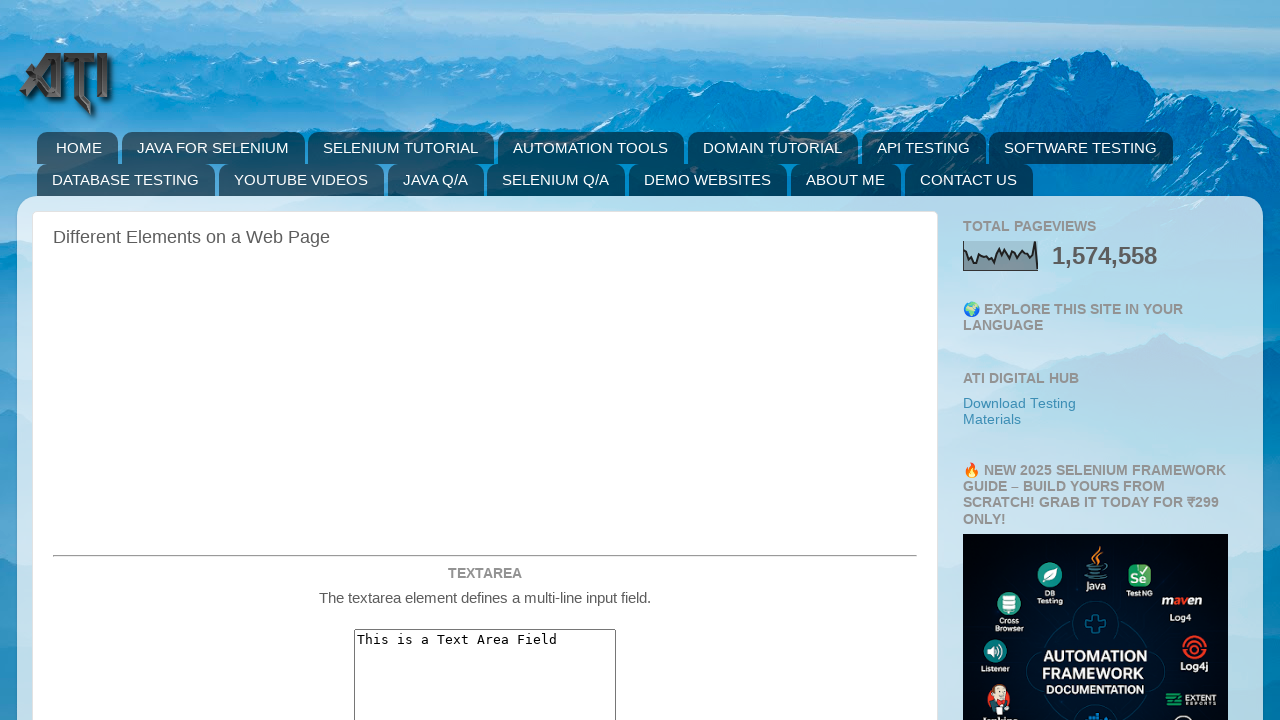

Clicked the third submit button to submit the form at (485, 360) on (//button[@type='submit'] | //input[@type='submit'])[3]
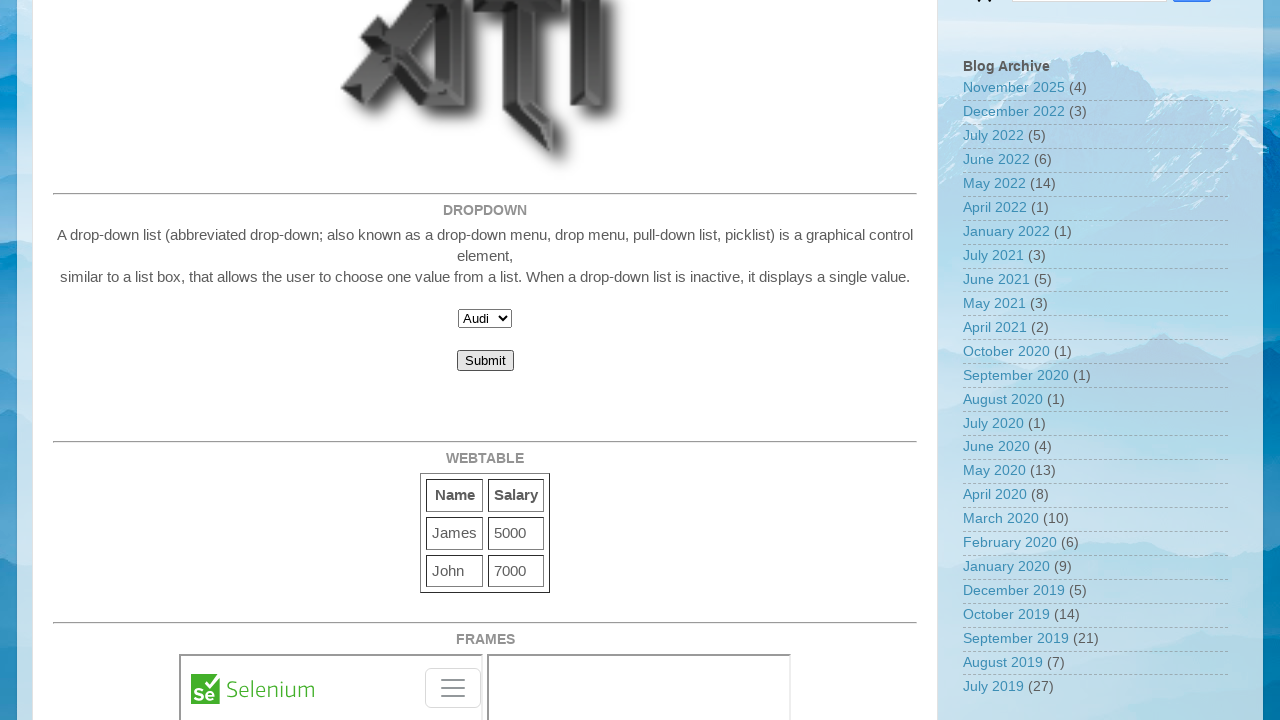

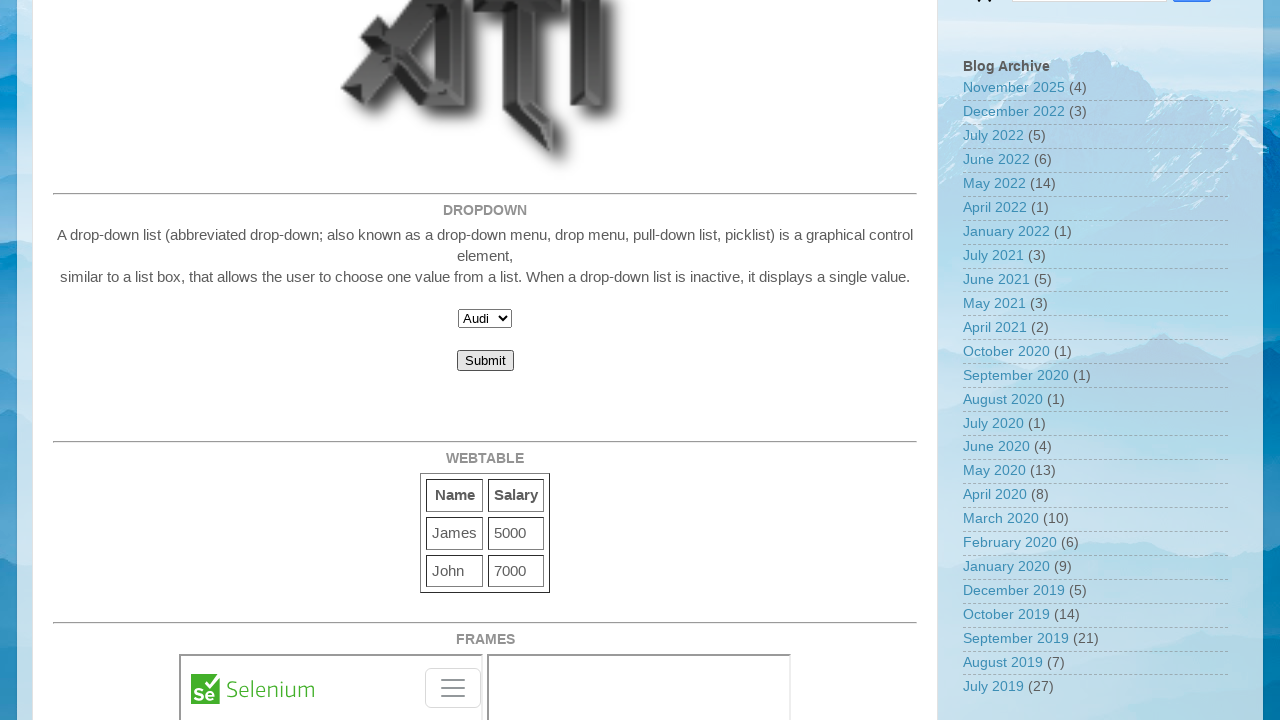